Verifies that Edit buttons are displayed for each person in the list

Starting URL: https://tc-1-final-parte1.vercel.app/tabelaCadastro.html

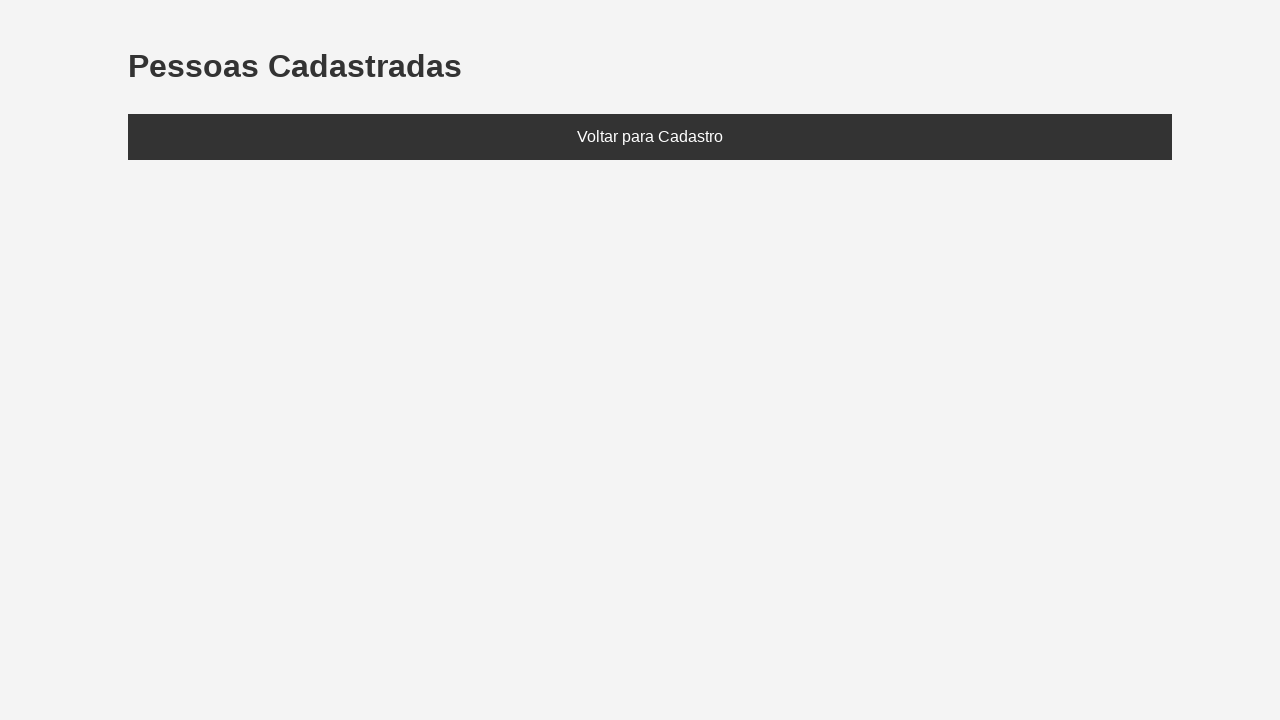

Added test data to localStorage with 2 people (Marcio and Mariana)
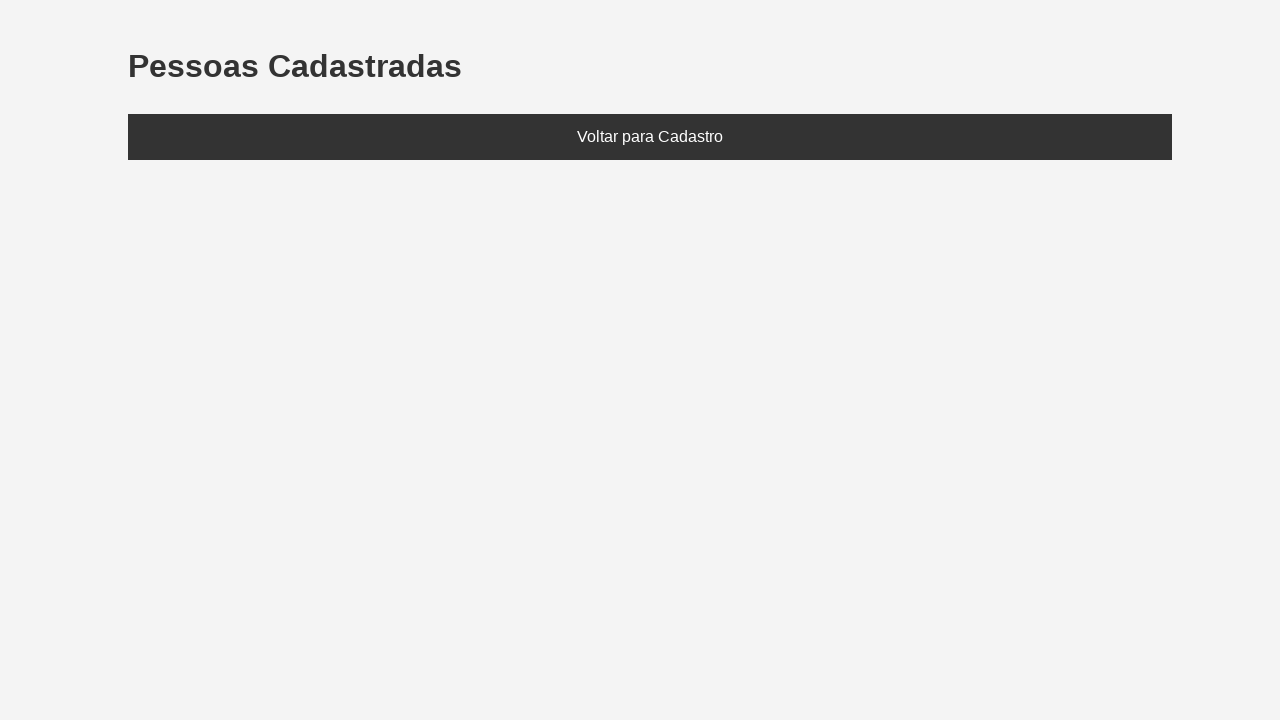

Reloaded the page to load data from localStorage
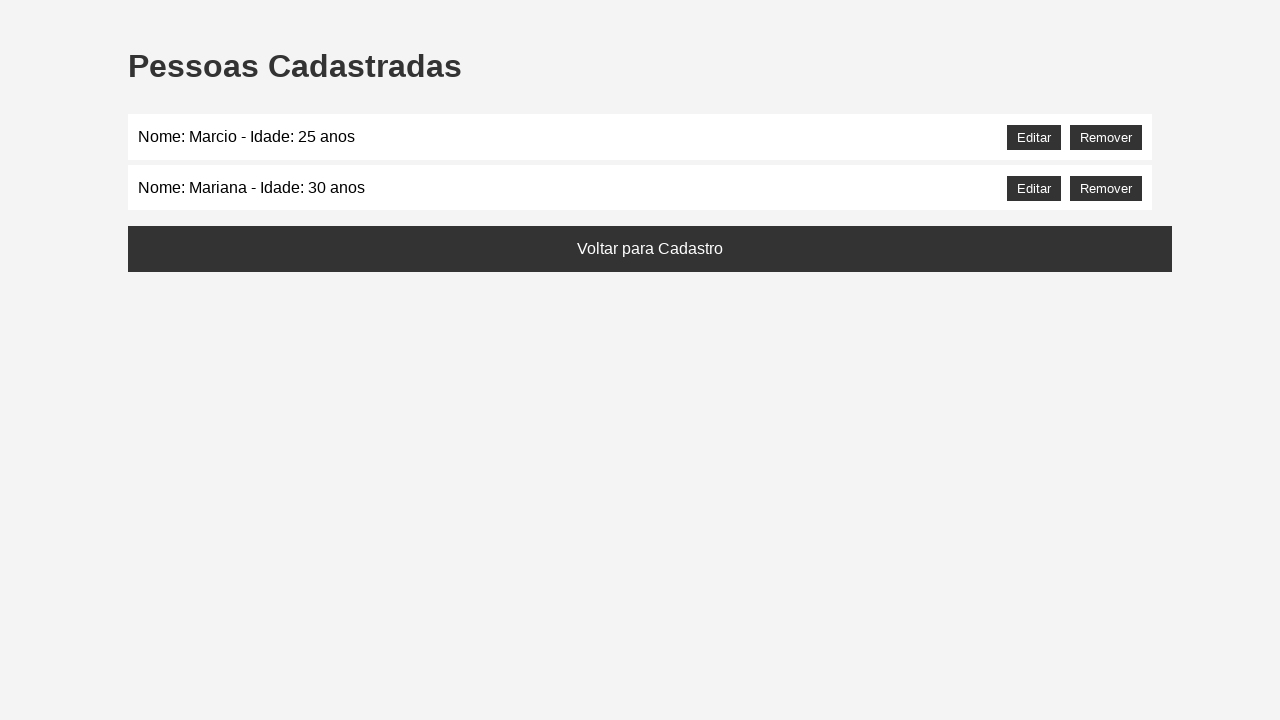

Waited for person list to be populated in the DOM
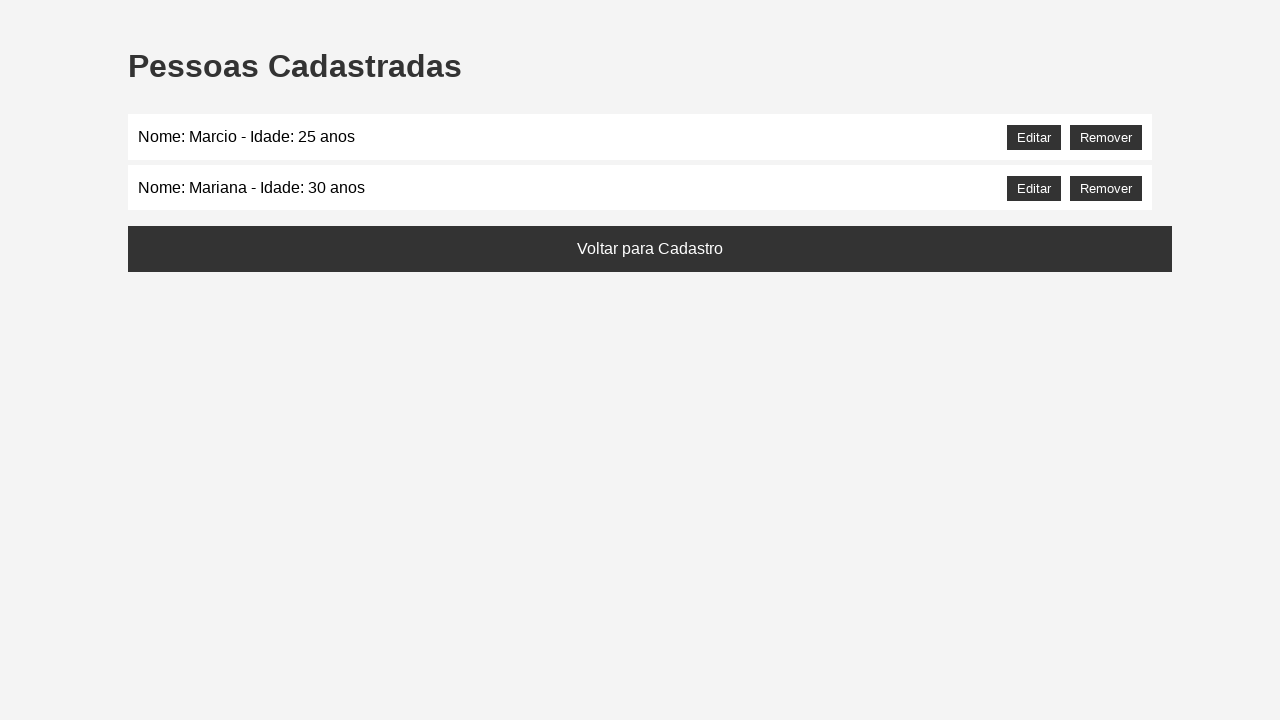

Found 2 Edit buttons in the person list
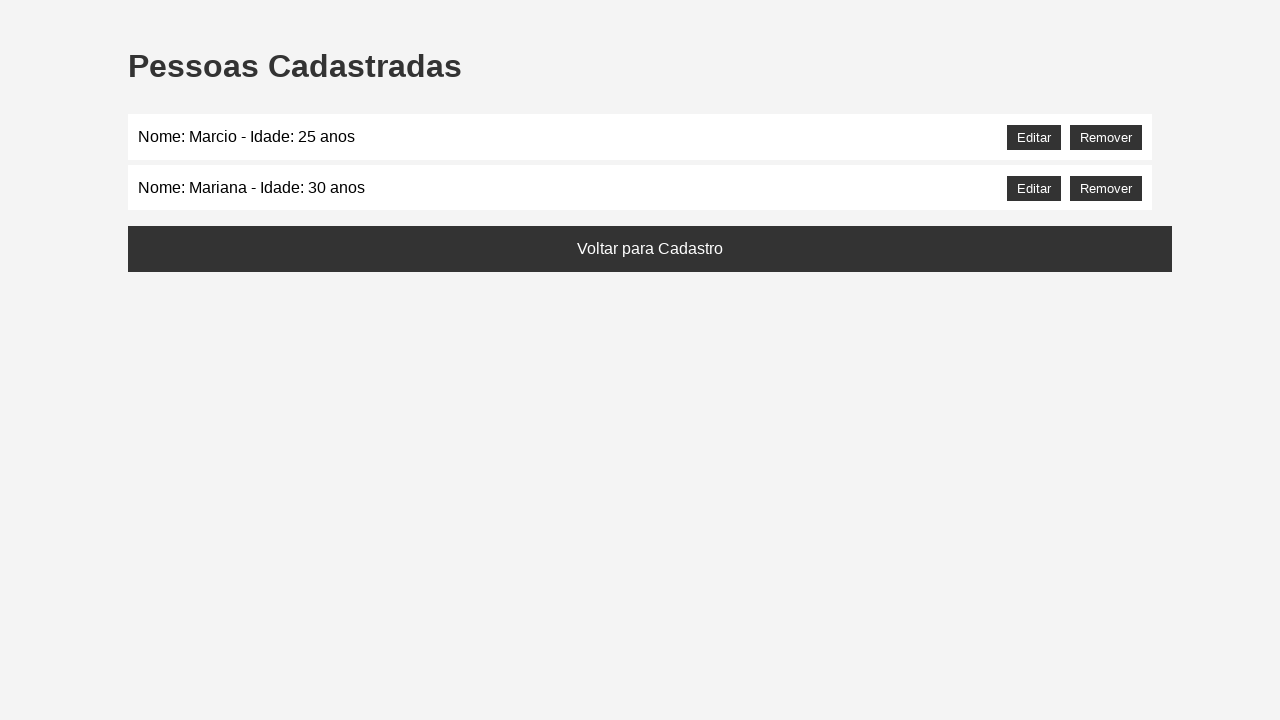

Verified that exactly 2 Edit buttons are displayed (one per person)
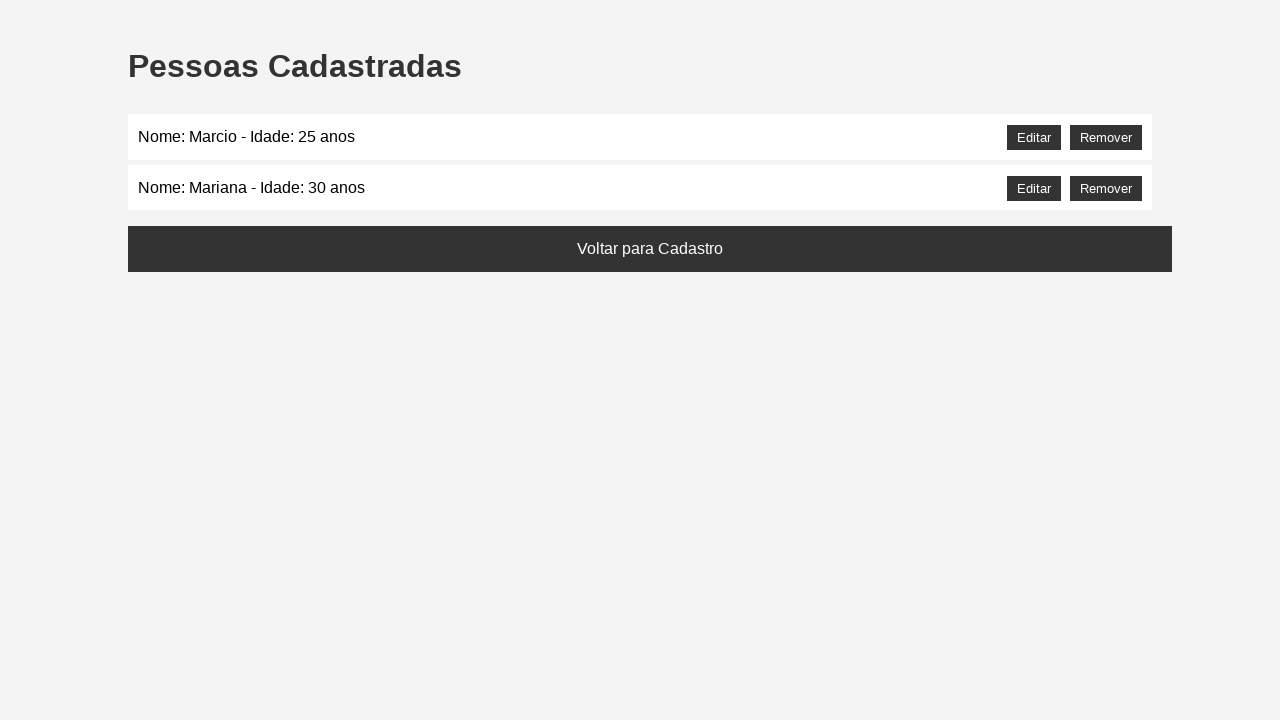

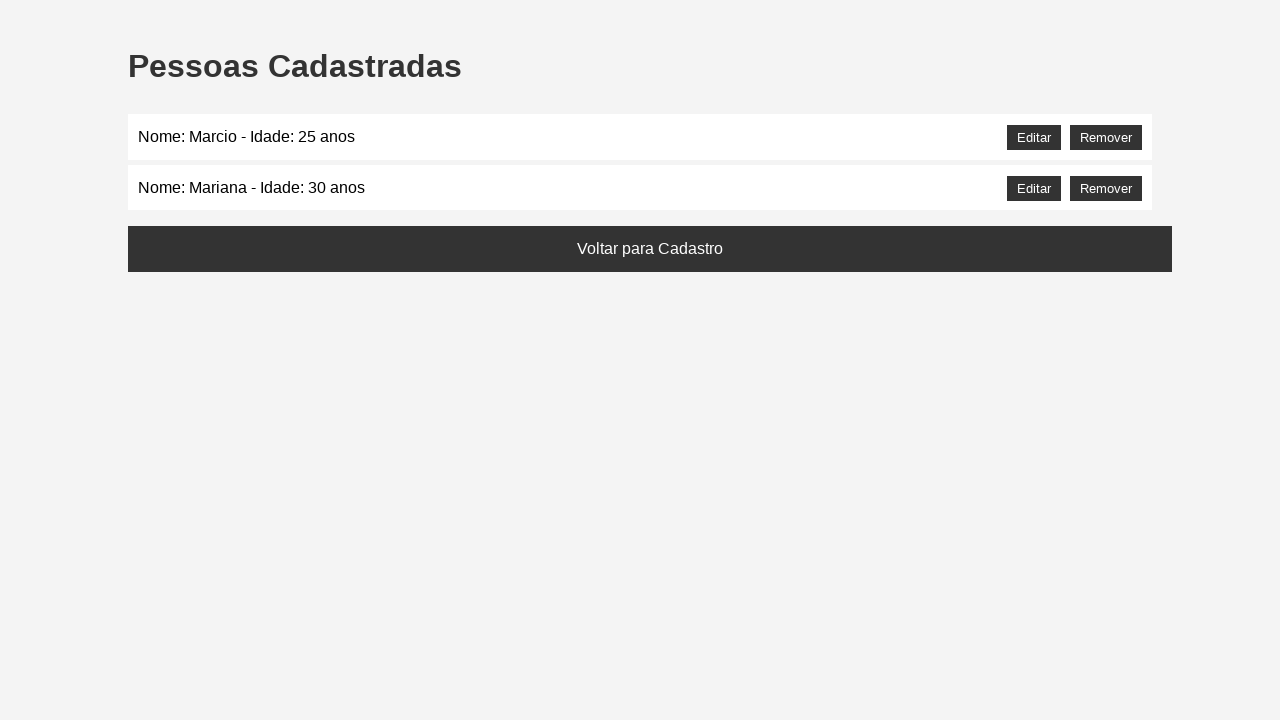